Tests the fixed deposit calculator by scrolling the page and selecting options from tenure period and frequency dropdown menus

Starting URL: https://www.moneycontrol.com/fixed-income/calculator/state-bank-of-india-sbi/fixed-deposit-calculator-SBI-BSB001.html

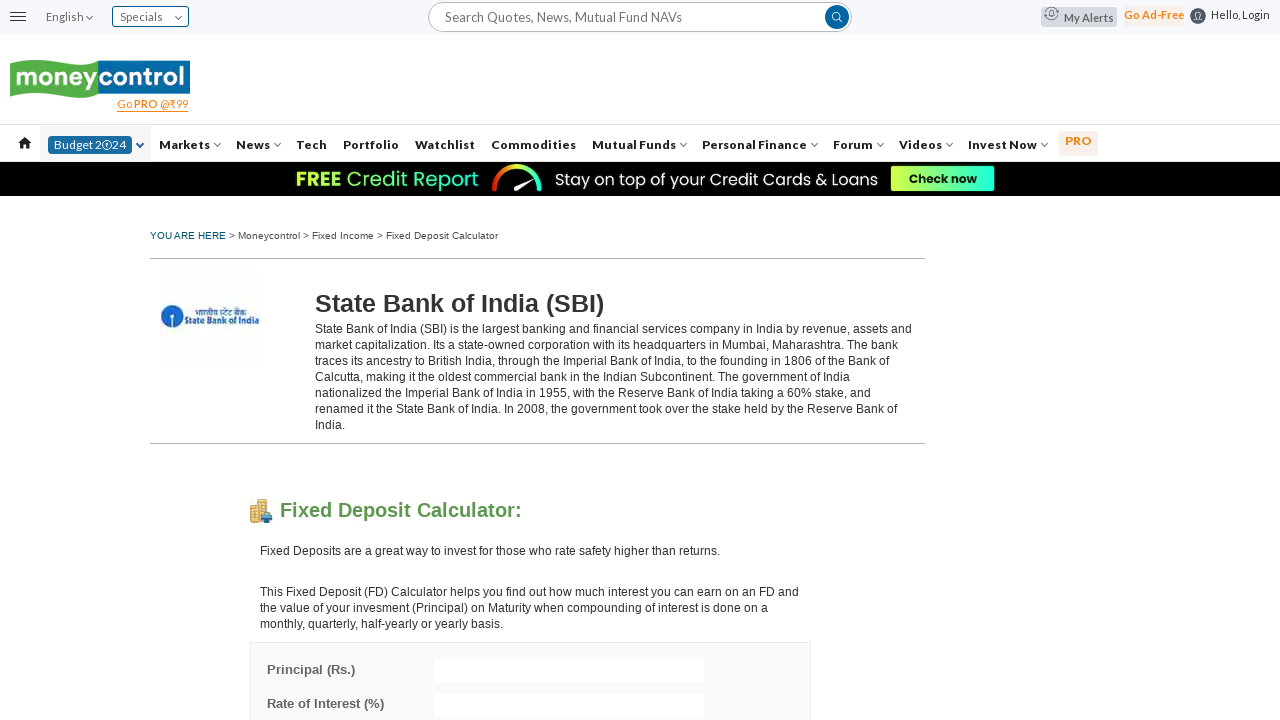

Scrolled down the page by 300 pixels
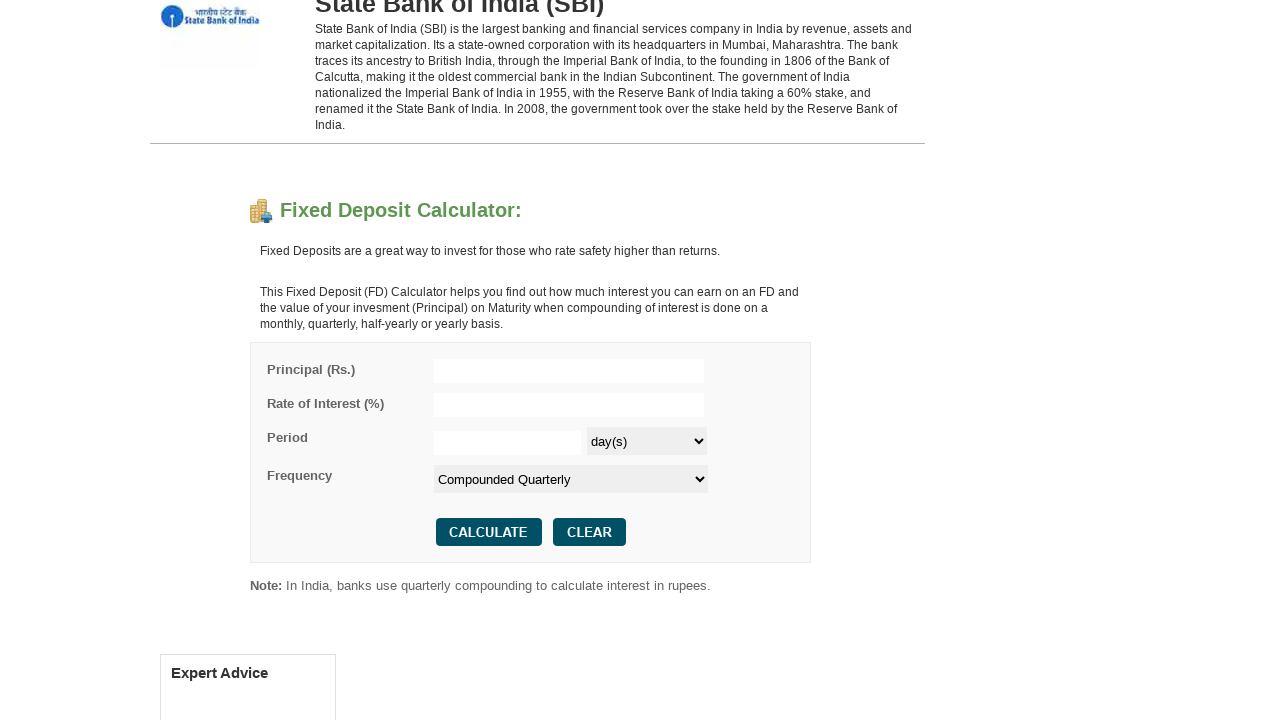

Selected 'day(s)' from tenure period dropdown on #tenurePeriod
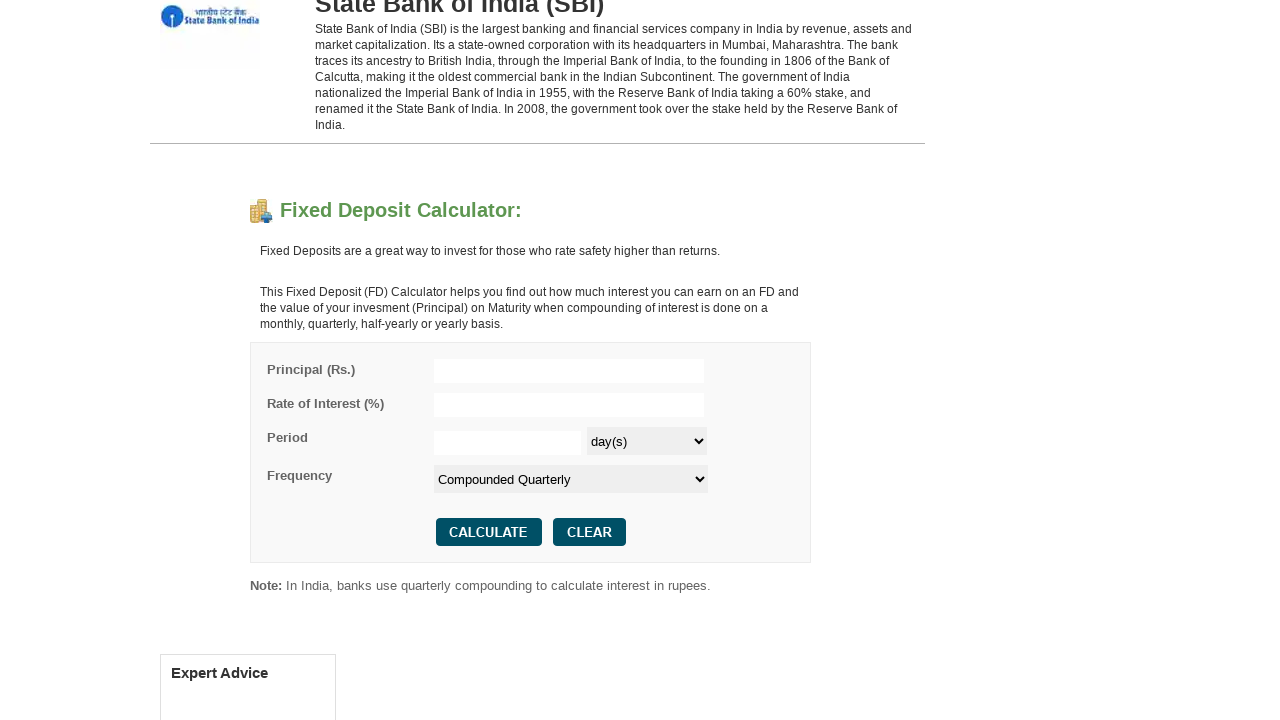

Selected 'Compounded Monthly' from frequency dropdown on #frequency
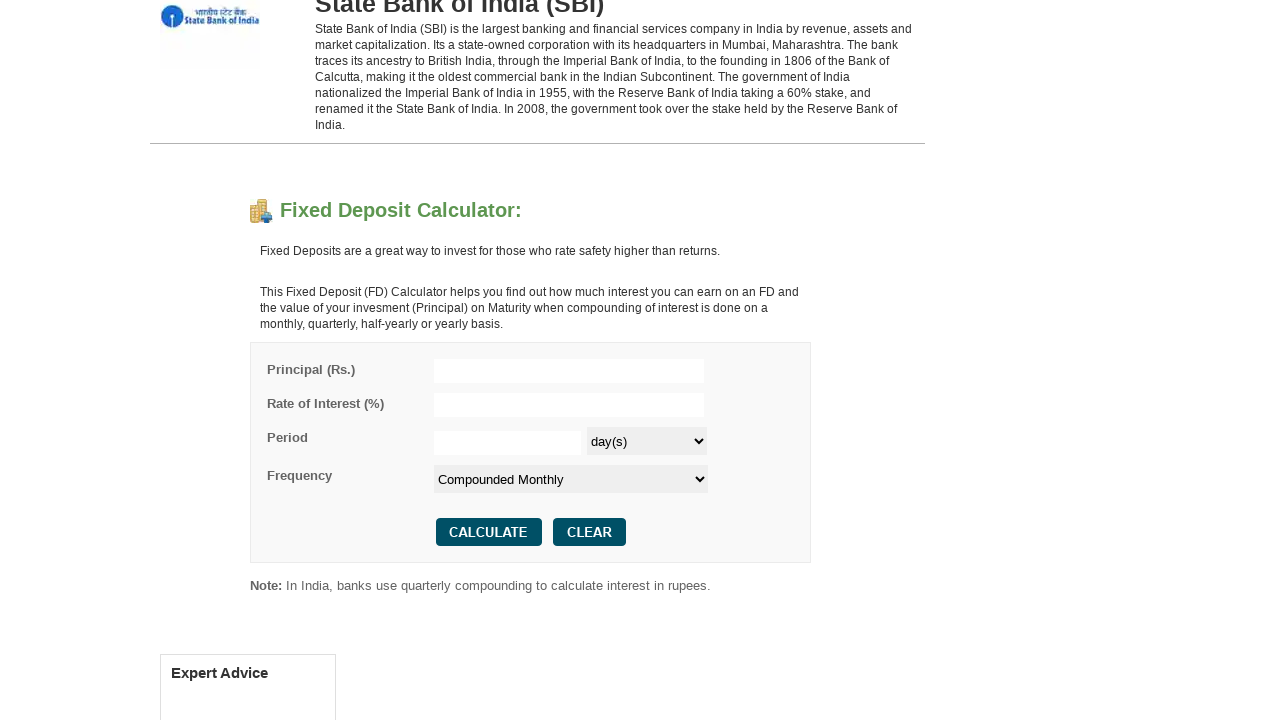

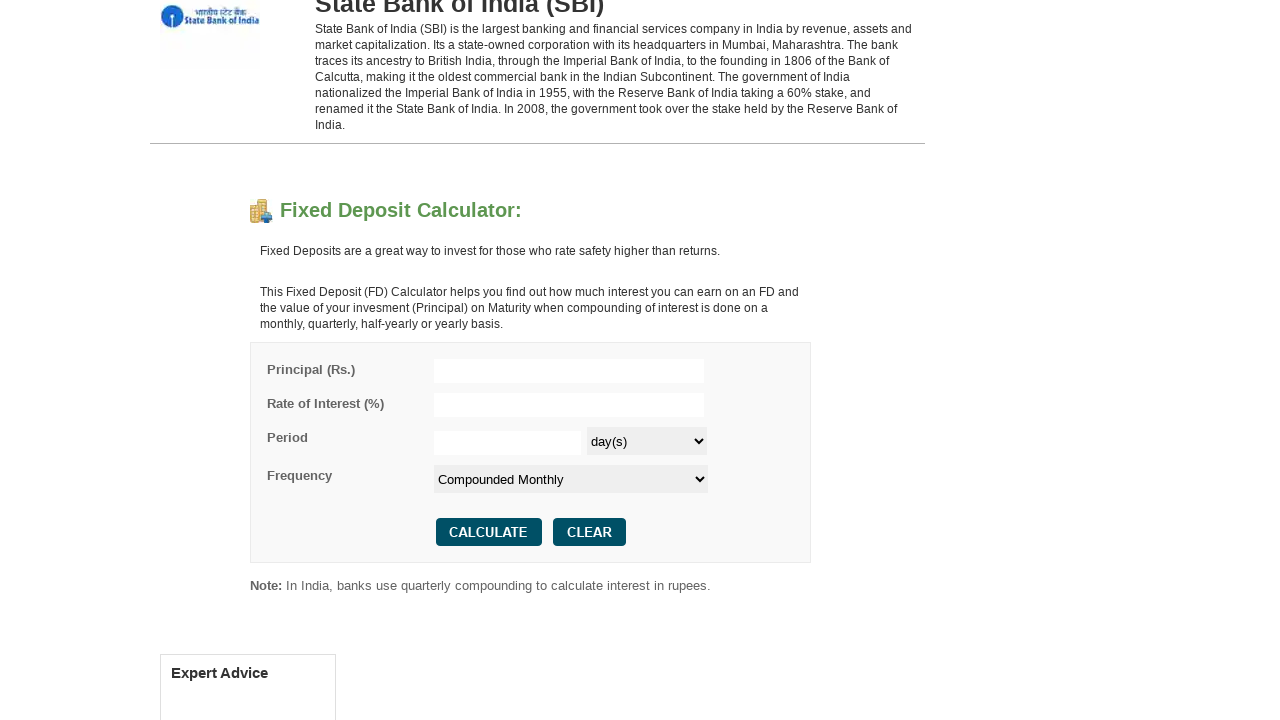